Navigates to W3Schools HTML tables page and validates the presence of "Italy" text in the customers table by iterating through table rows and columns

Starting URL: https://www.w3schools.com/html/html_tables.asp

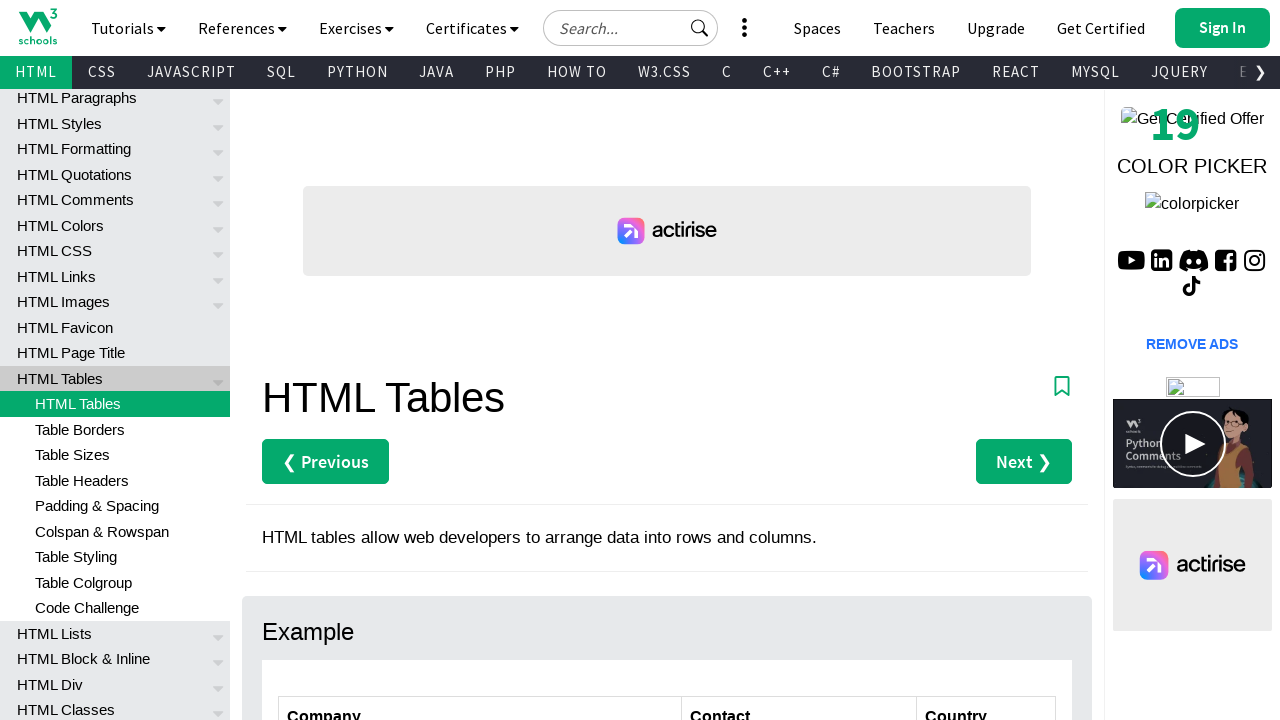

Navigated to W3Schools HTML tables page
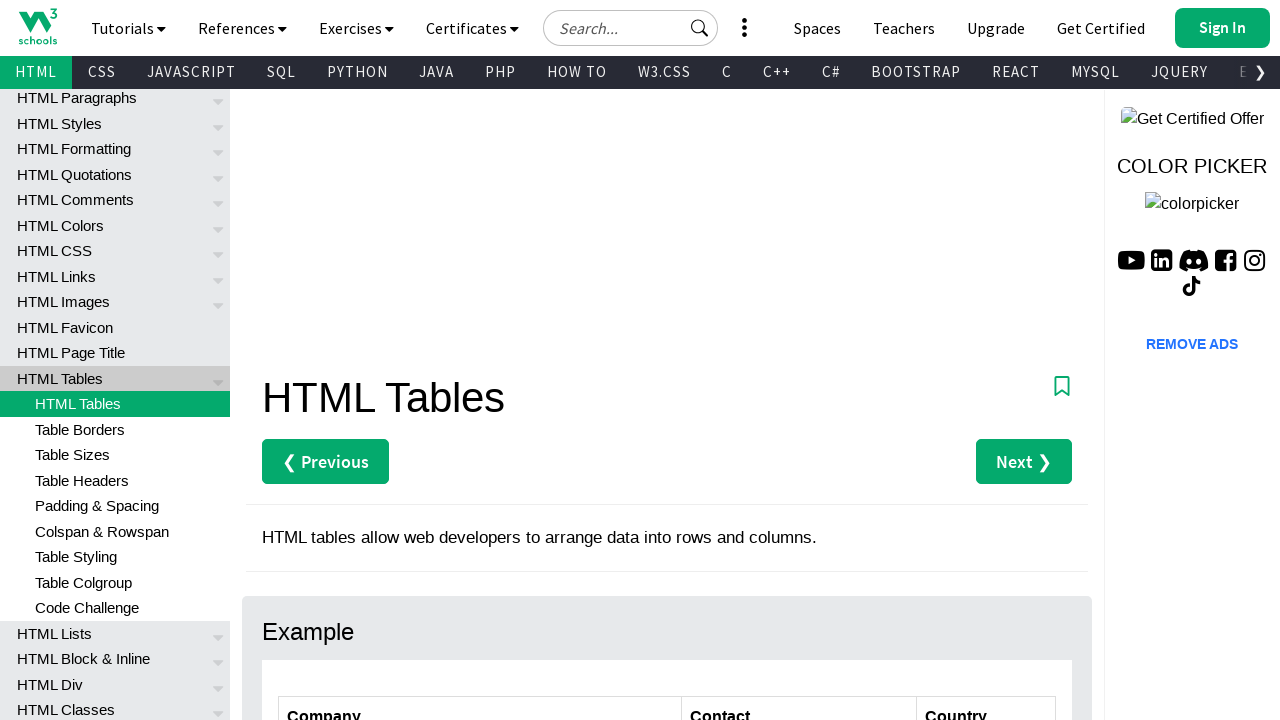

Customers table loaded and ready
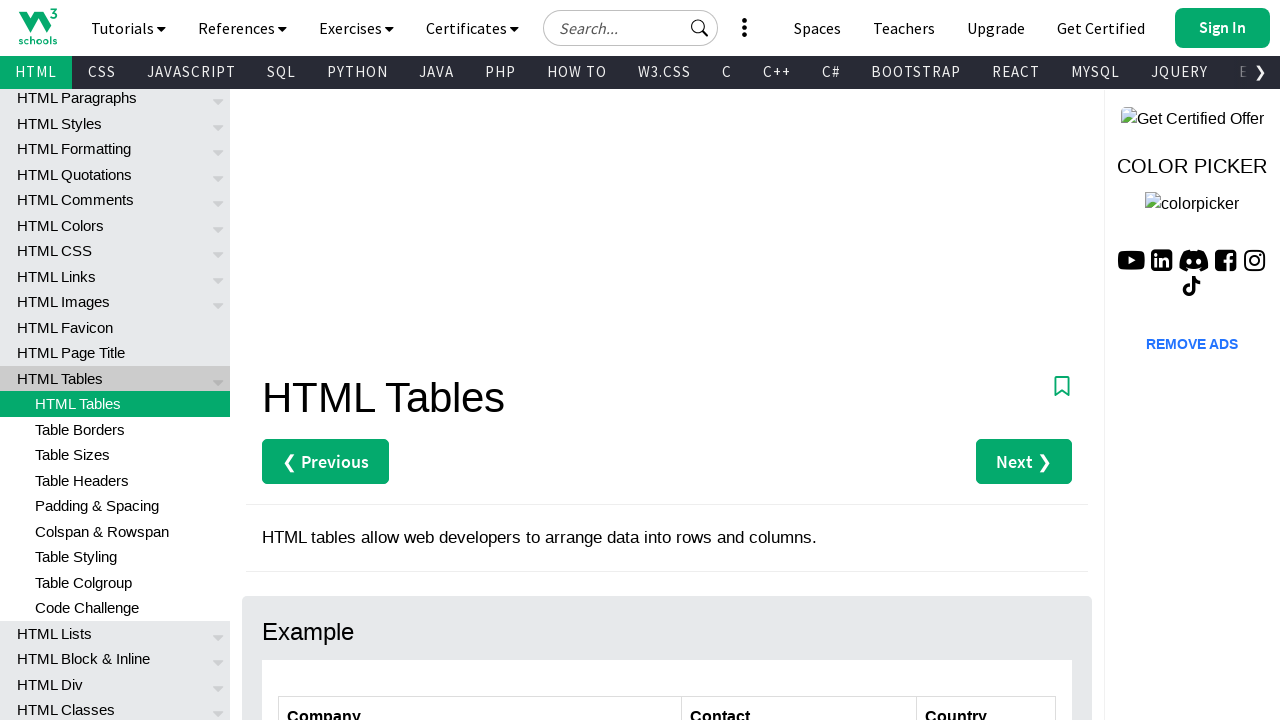

Retrieved all table rows - total rows: 7
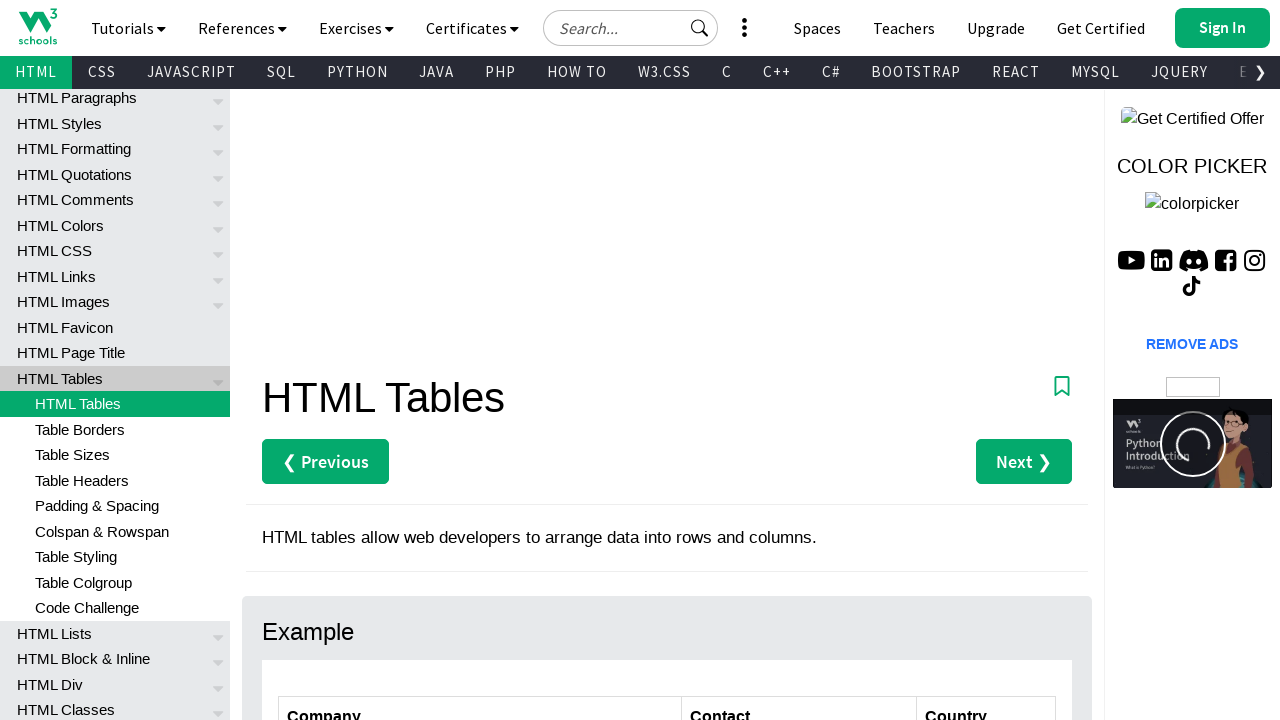

Retrieved all table columns - total columns: 3
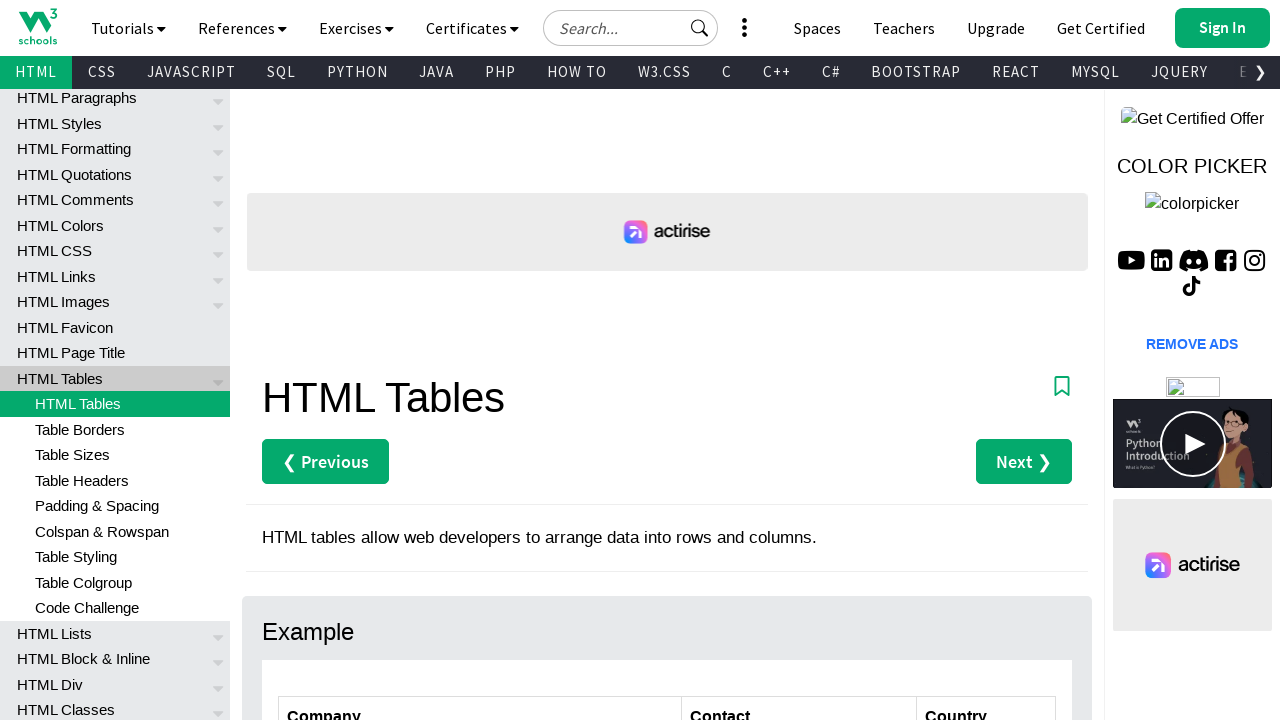

Checked cell at row 2, column 1: 'Alfreds Futterkiste'
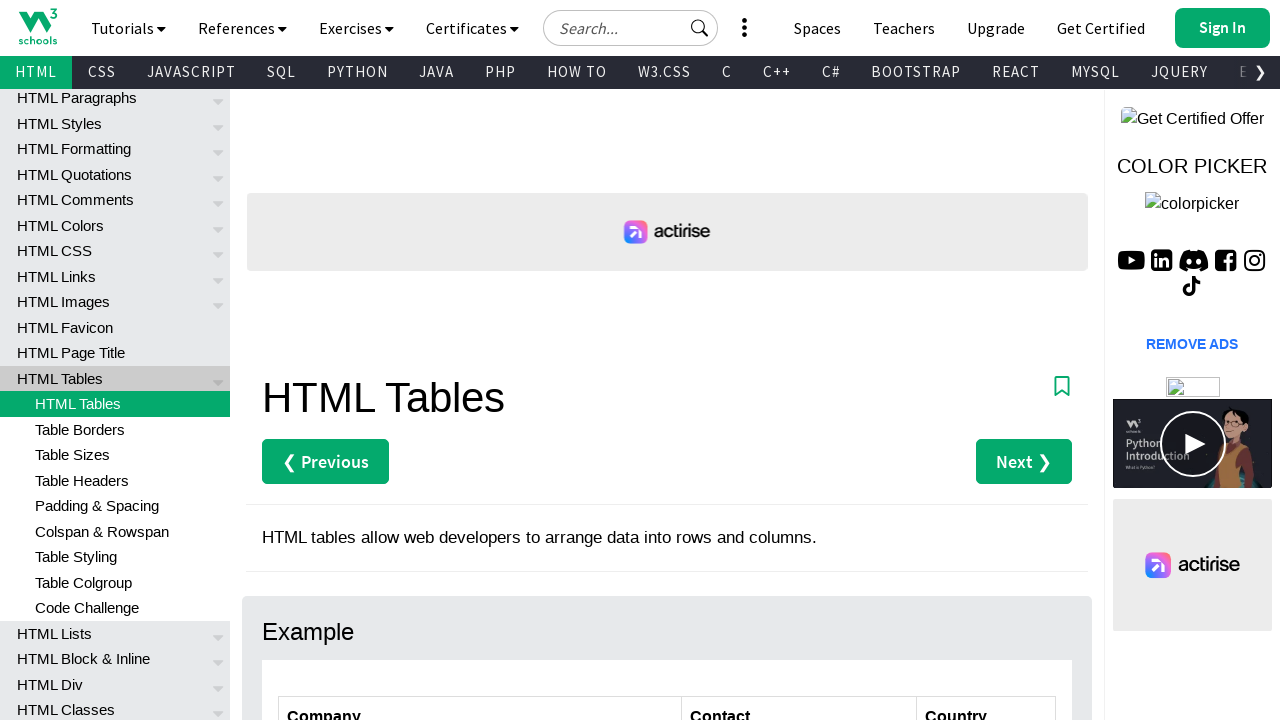

Checked cell at row 2, column 2: 'Maria Anders'
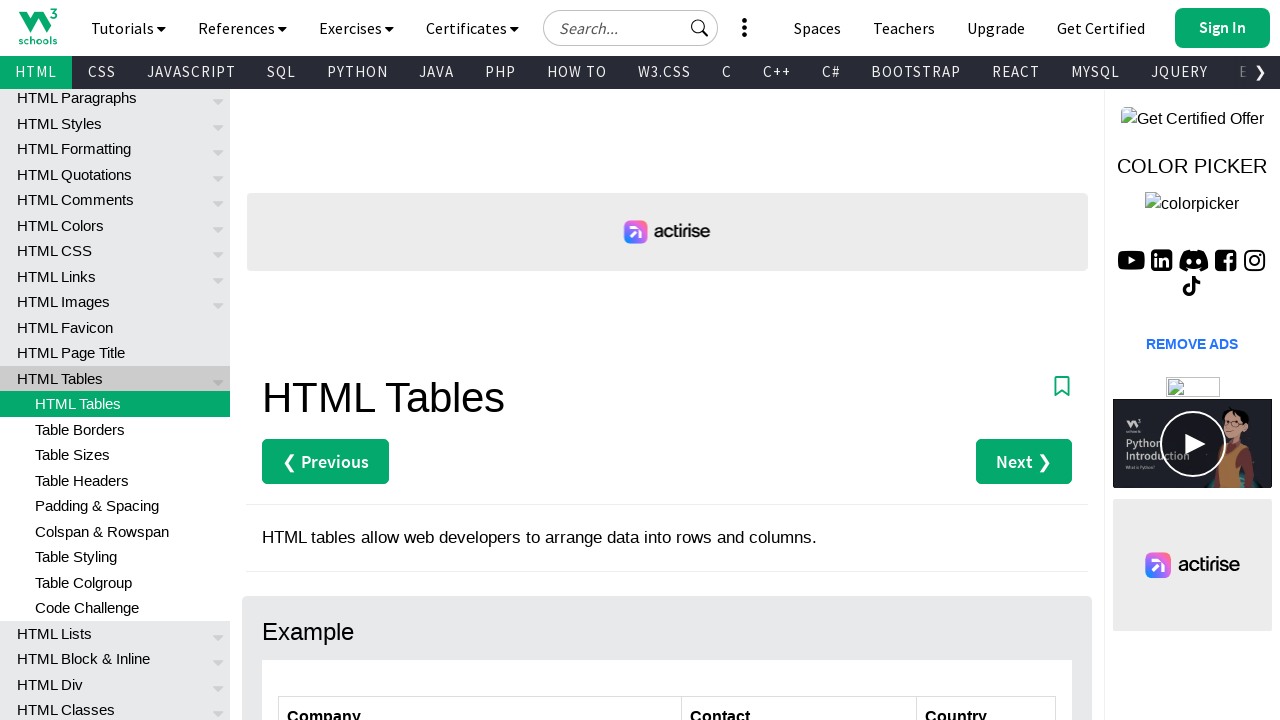

Checked cell at row 2, column 3: 'Germany'
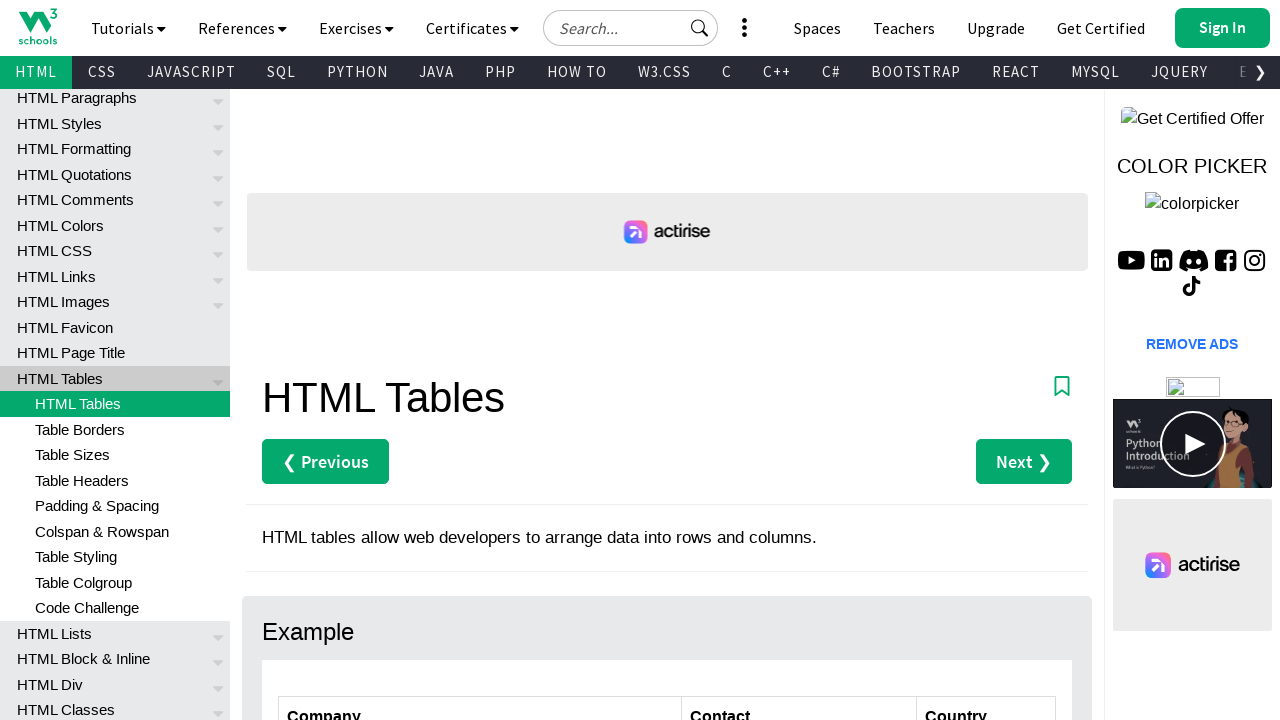

Checked cell at row 3, column 1: 'Centro comercial Moctezuma'
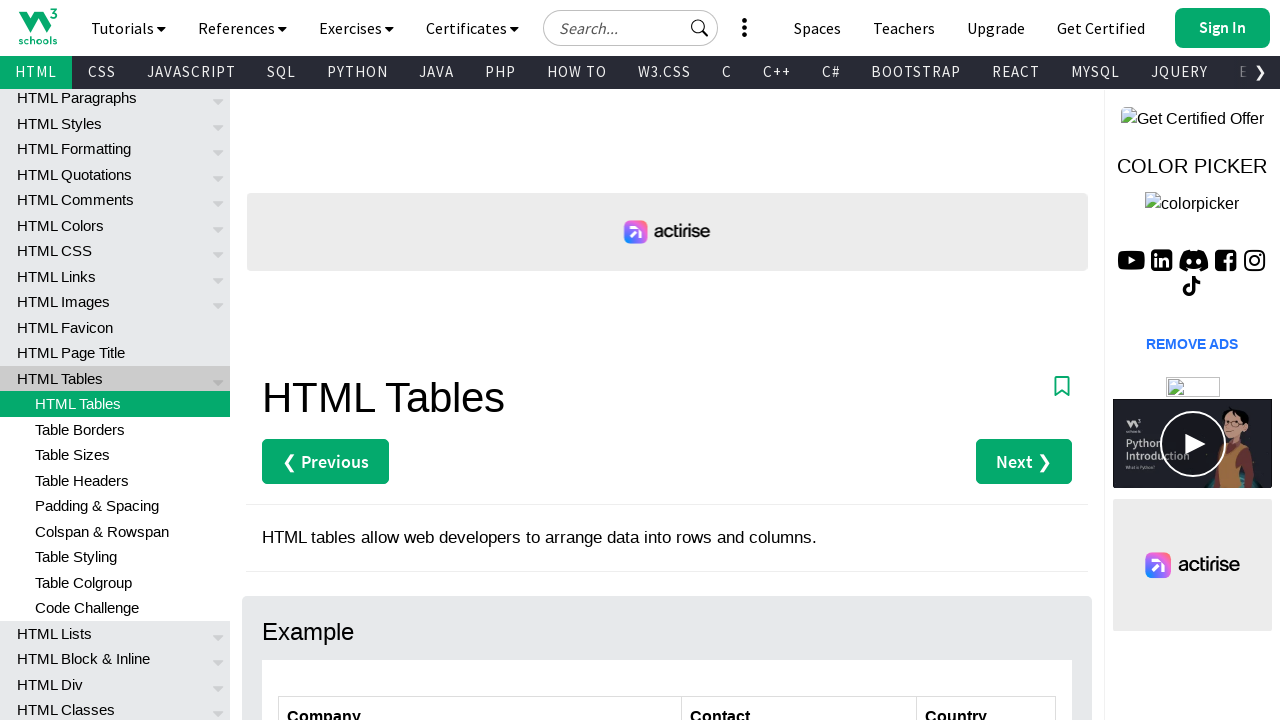

Checked cell at row 3, column 2: 'Francisco Chang'
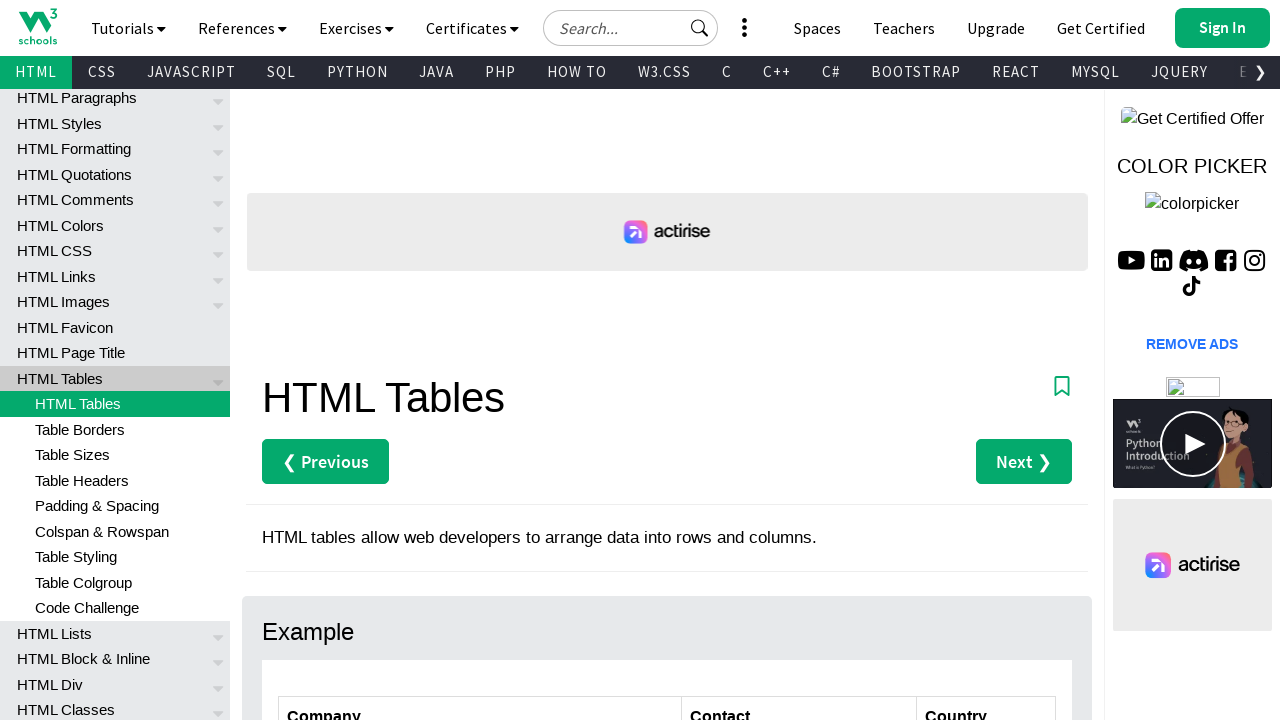

Checked cell at row 3, column 3: 'Mexico'
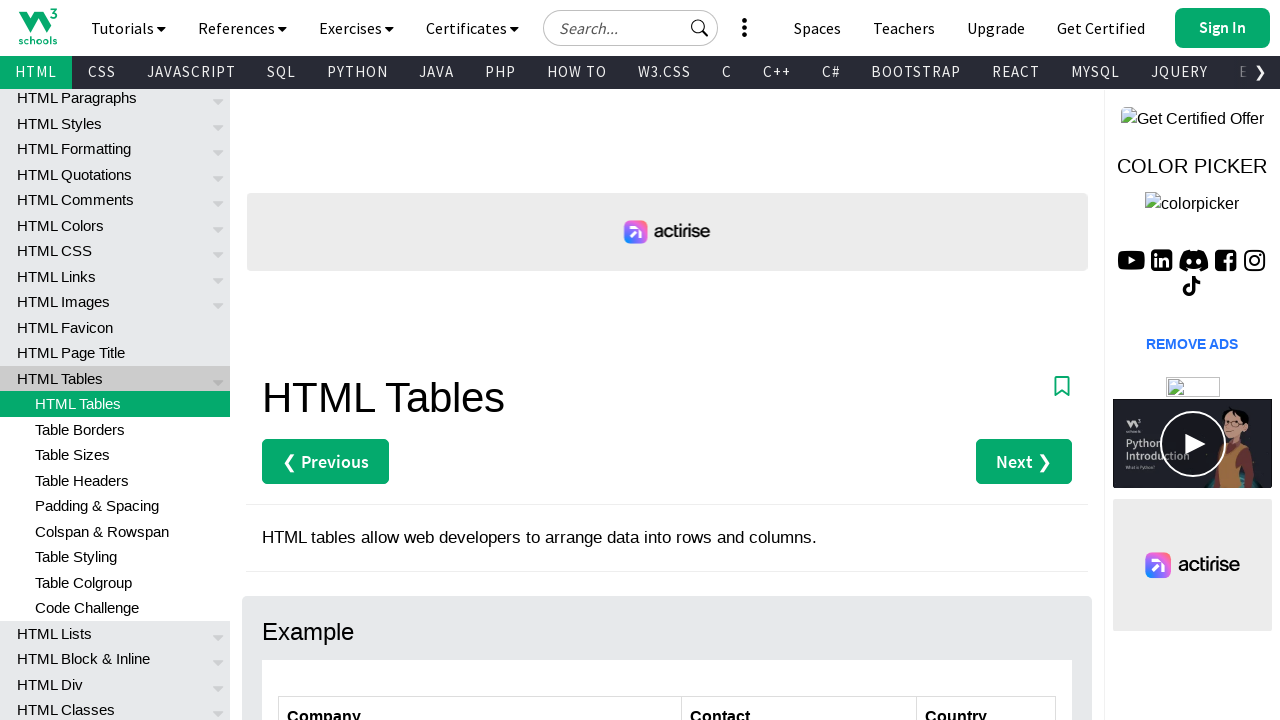

Checked cell at row 4, column 1: 'Ernst Handel'
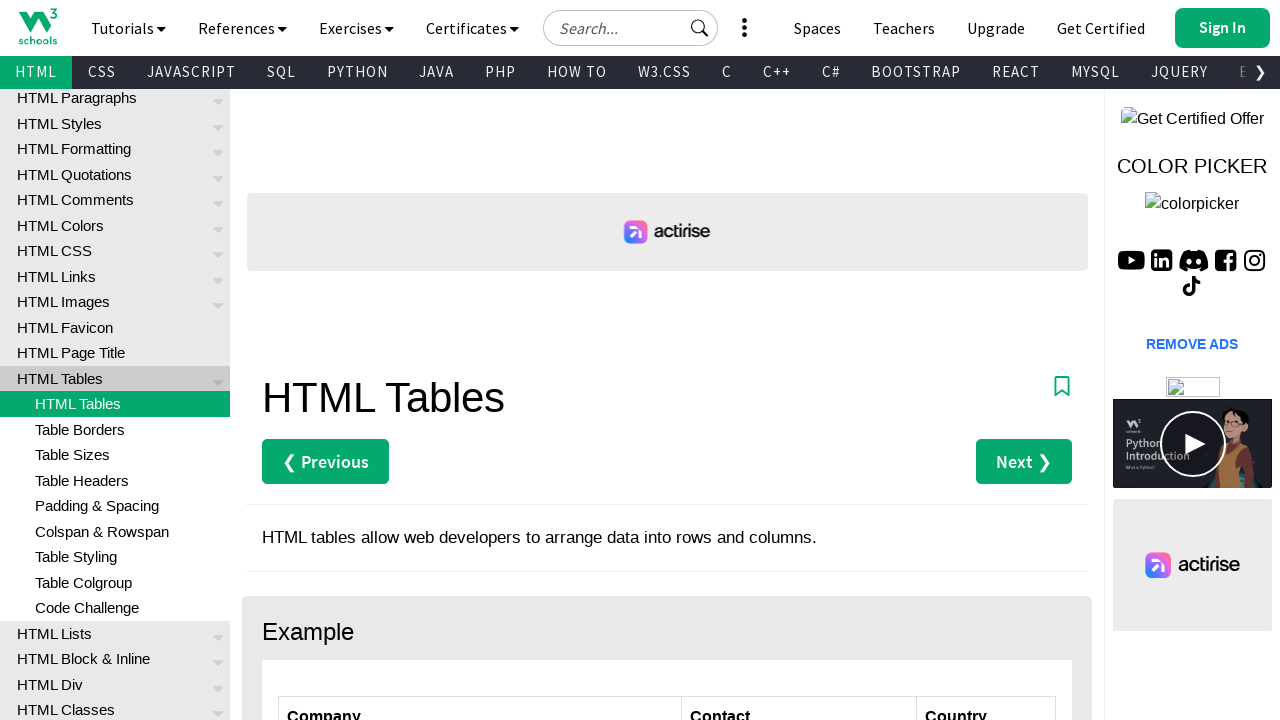

Checked cell at row 4, column 2: 'Roland Mendel'
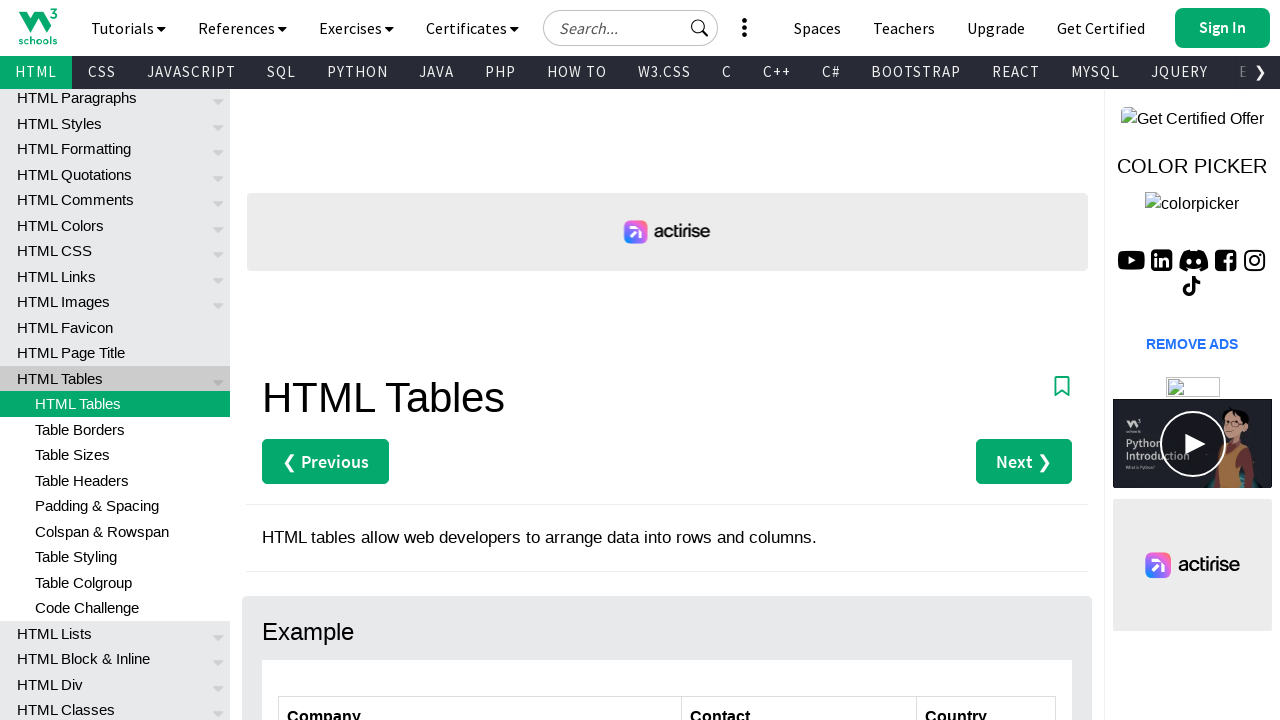

Checked cell at row 4, column 3: 'Austria'
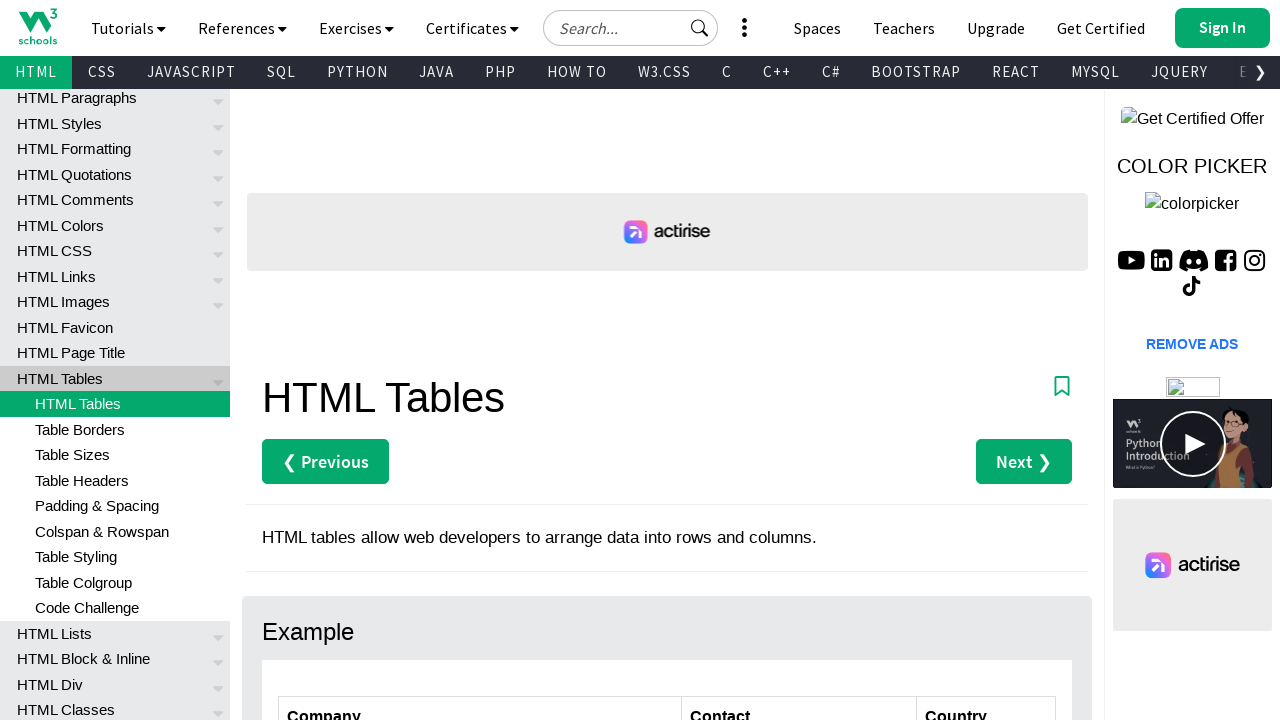

Checked cell at row 5, column 1: 'Island Trading'
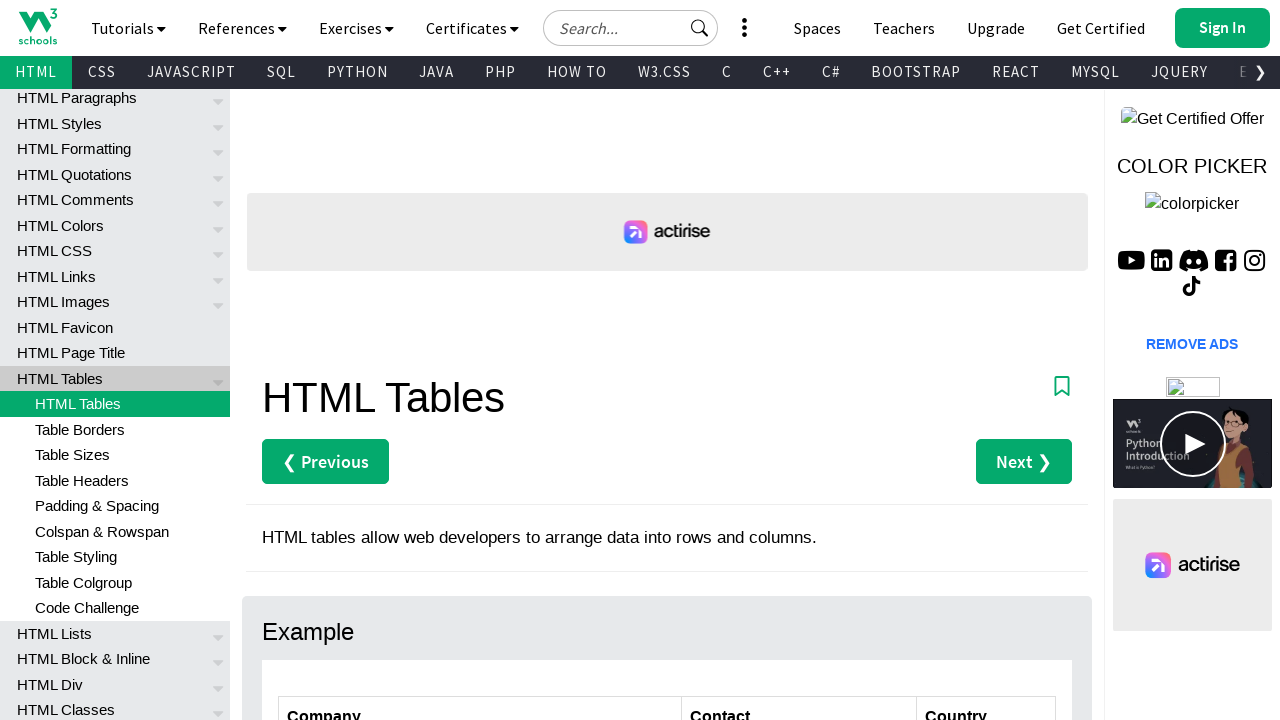

Checked cell at row 5, column 2: 'Helen Bennett'
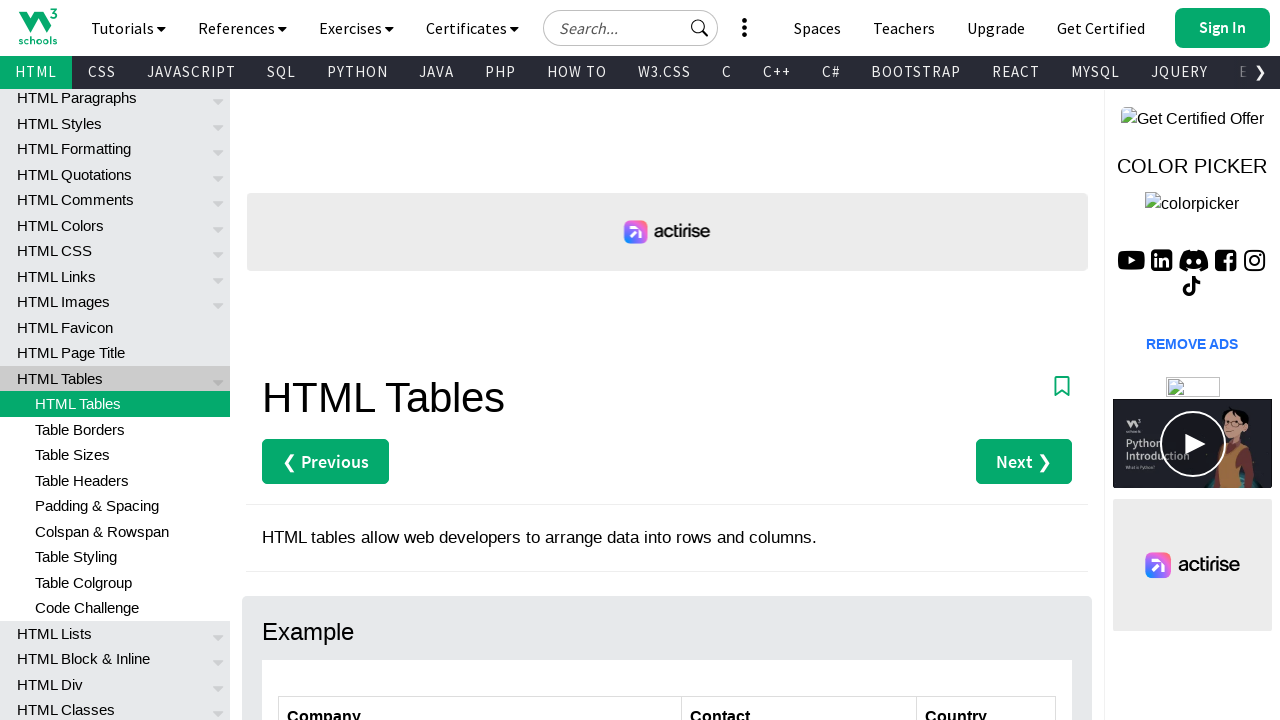

Checked cell at row 5, column 3: 'UK'
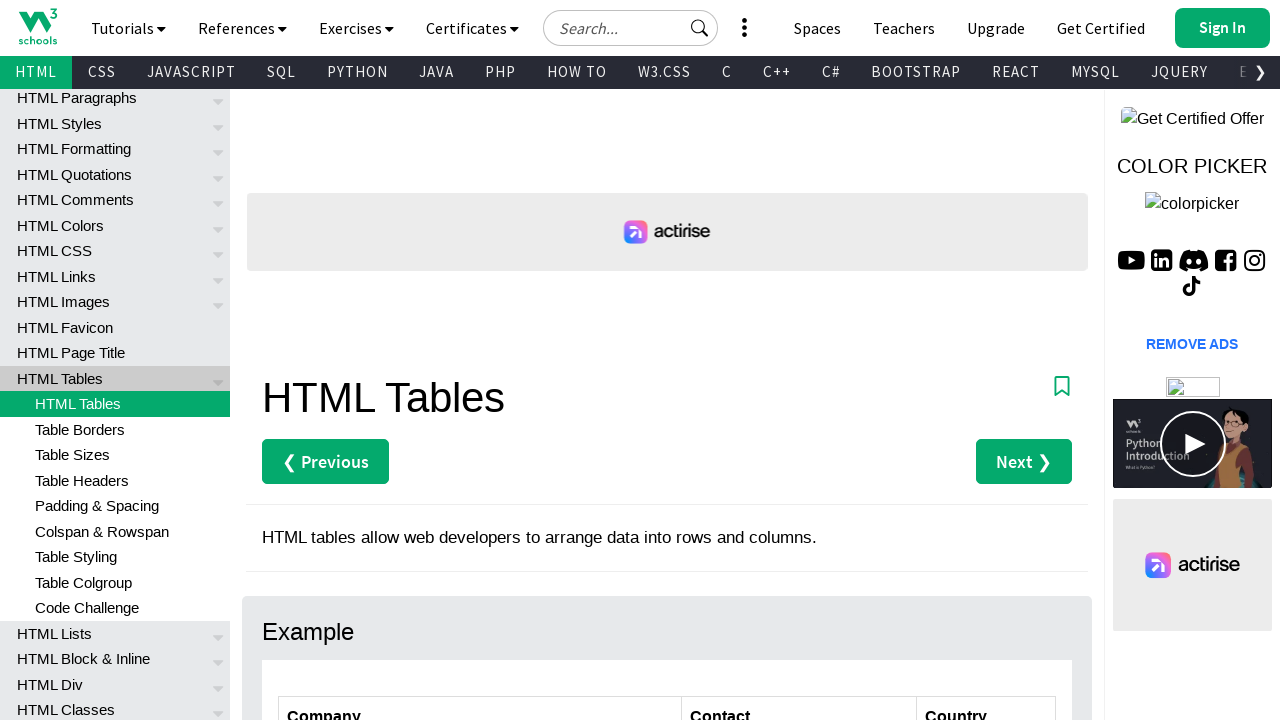

Checked cell at row 6, column 1: 'Laughing Bacchus Winecellars'
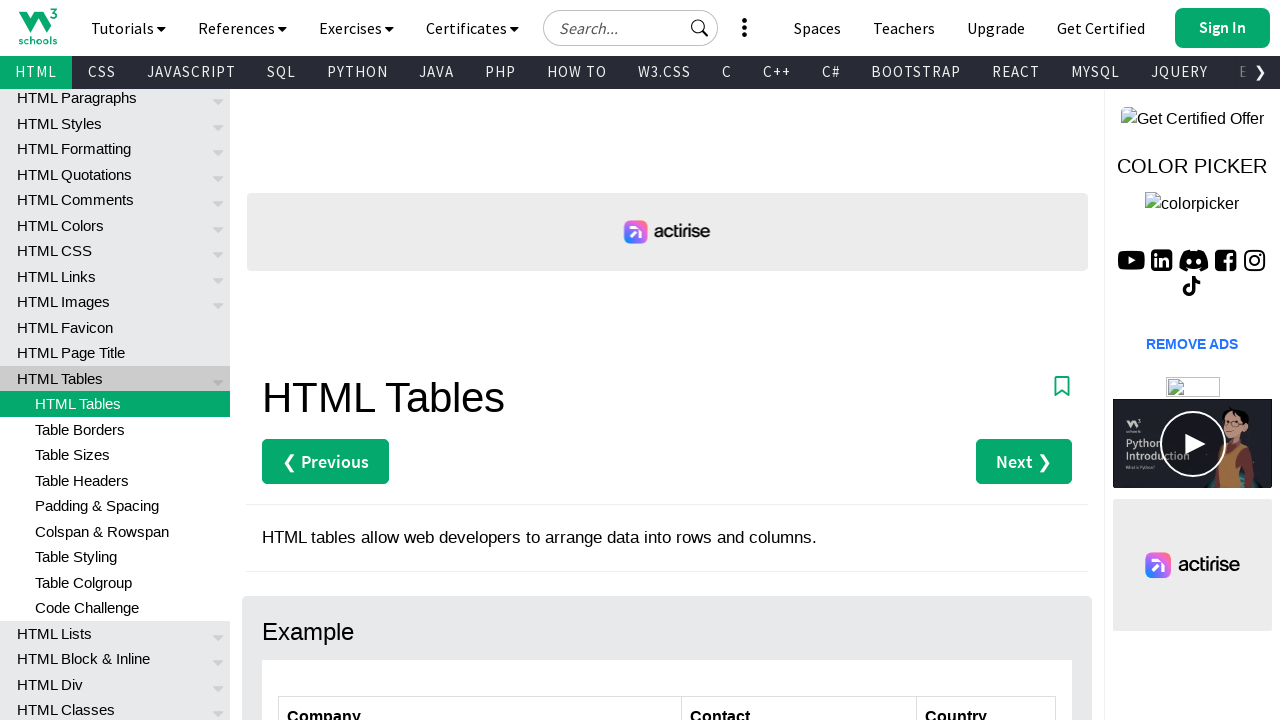

Checked cell at row 6, column 2: 'Yoshi Tannamuri'
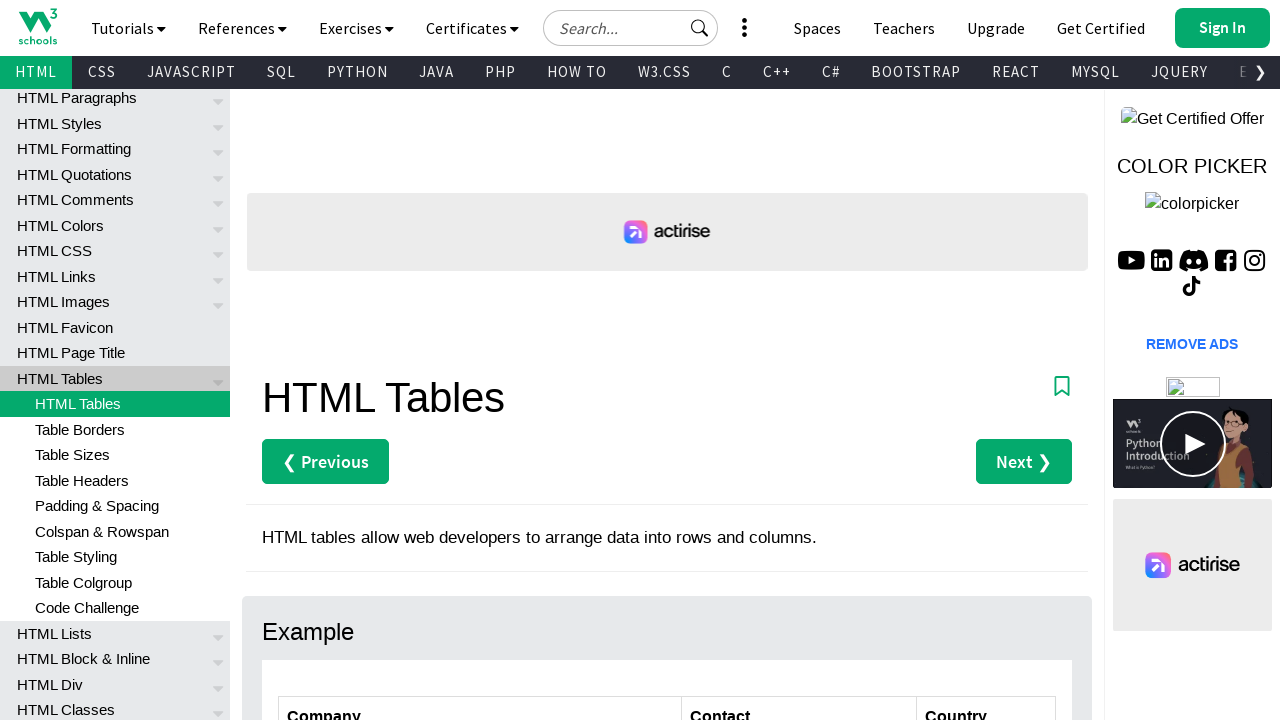

Checked cell at row 6, column 3: 'Canada'
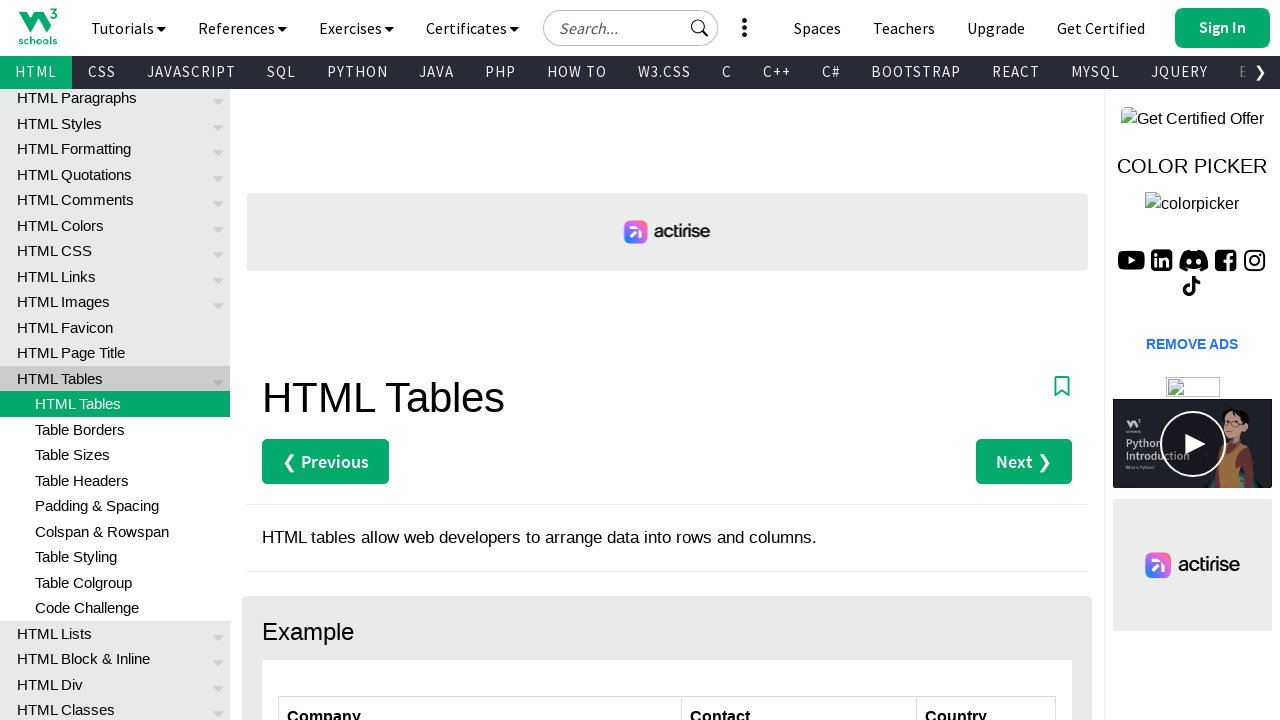

Checked cell at row 7, column 1: 'Magazzini Alimentari Riuniti'
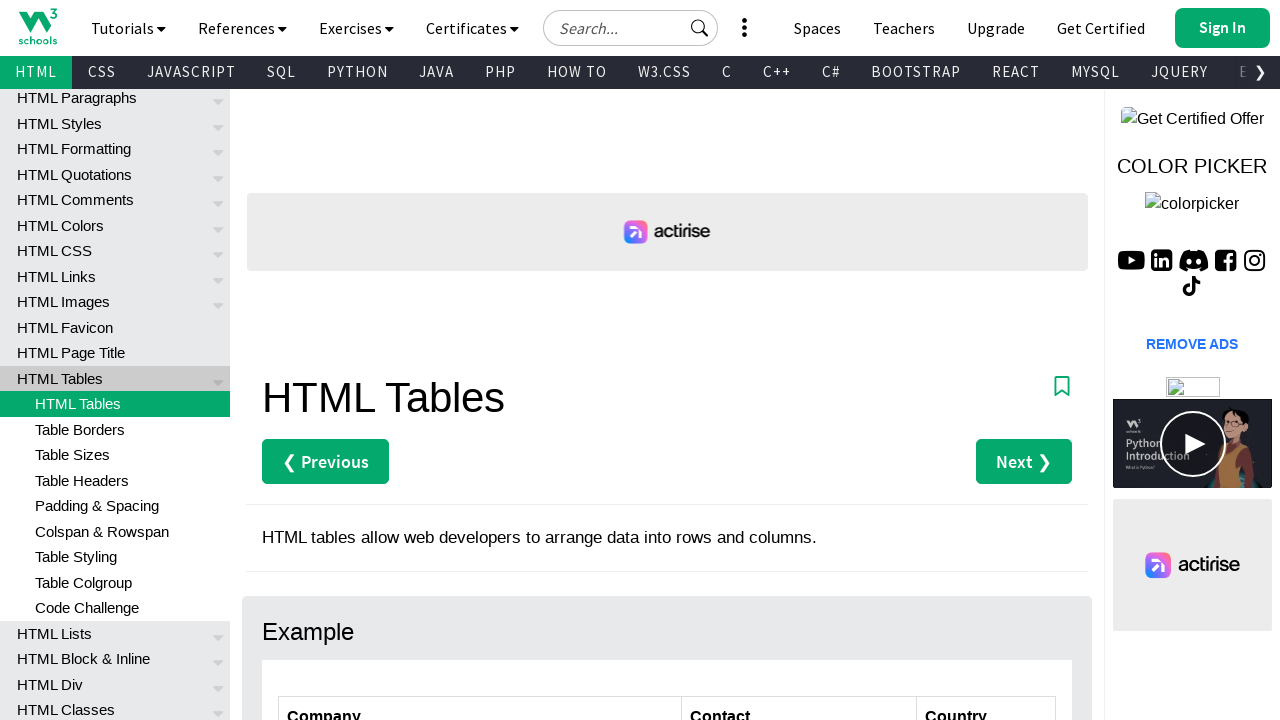

Checked cell at row 7, column 2: 'Giovanni Rovelli'
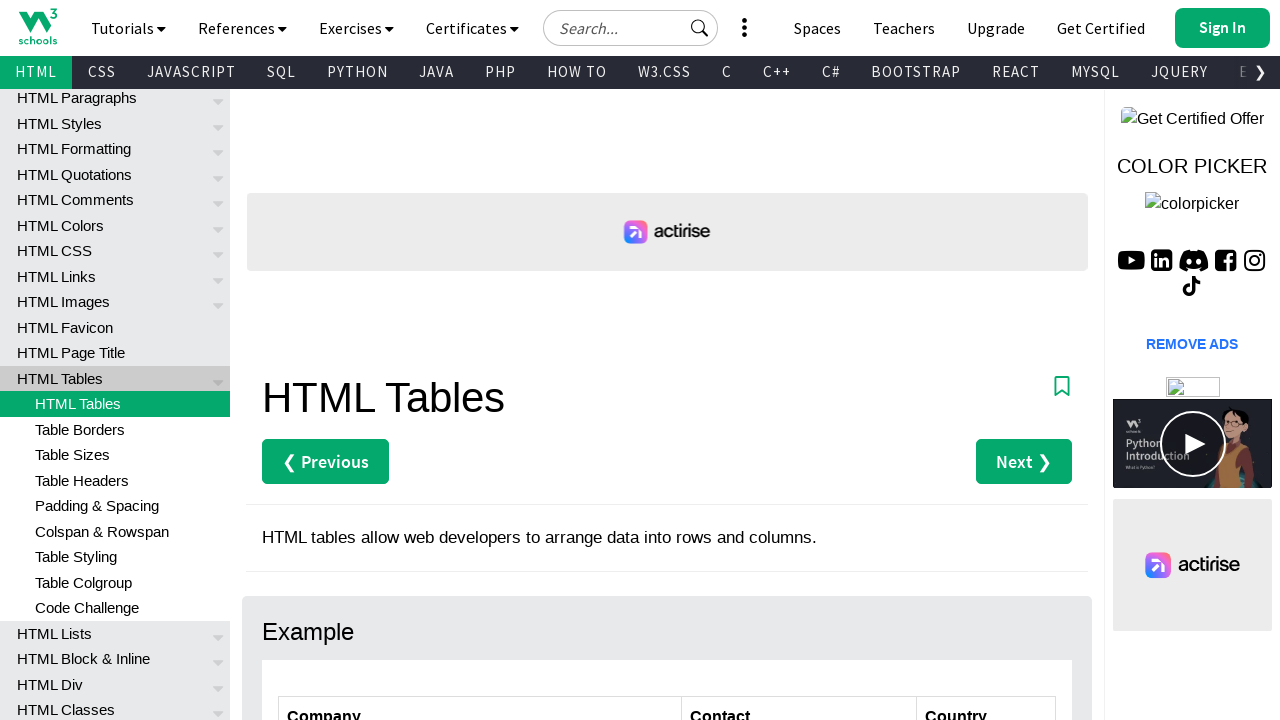

Checked cell at row 7, column 3: 'Italy'
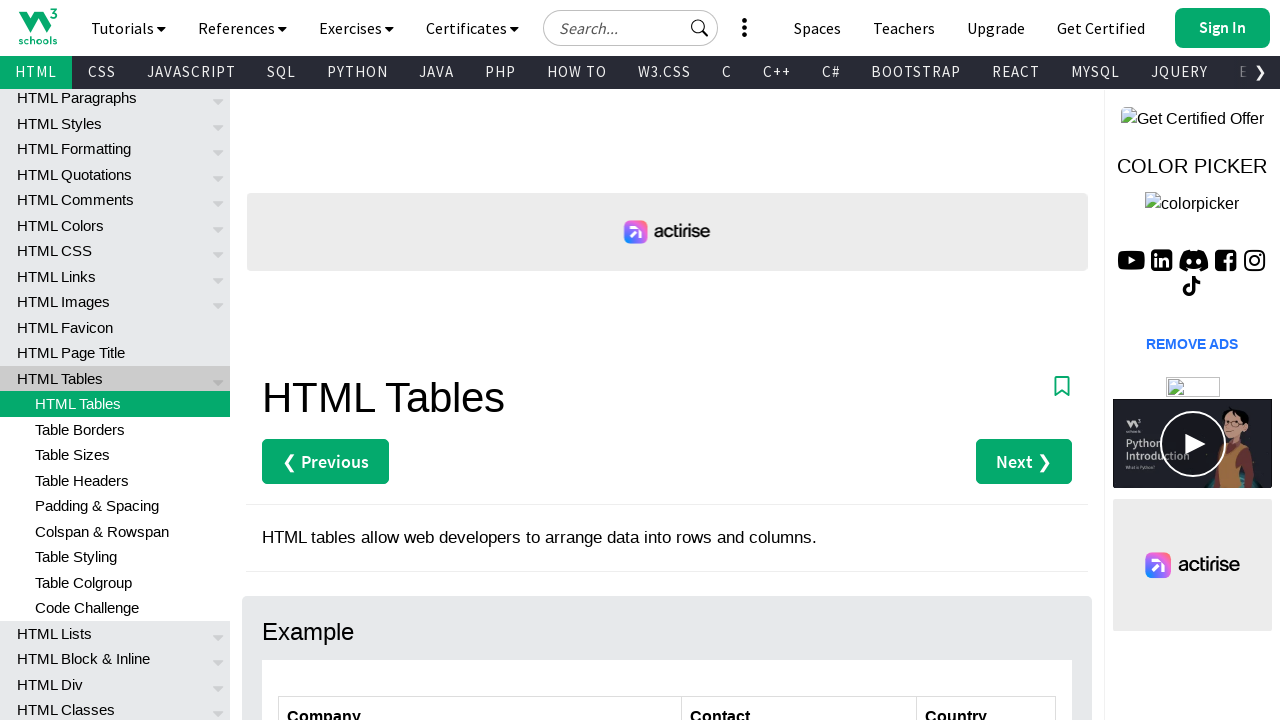

Found and verified 'Italy' text in the customers table
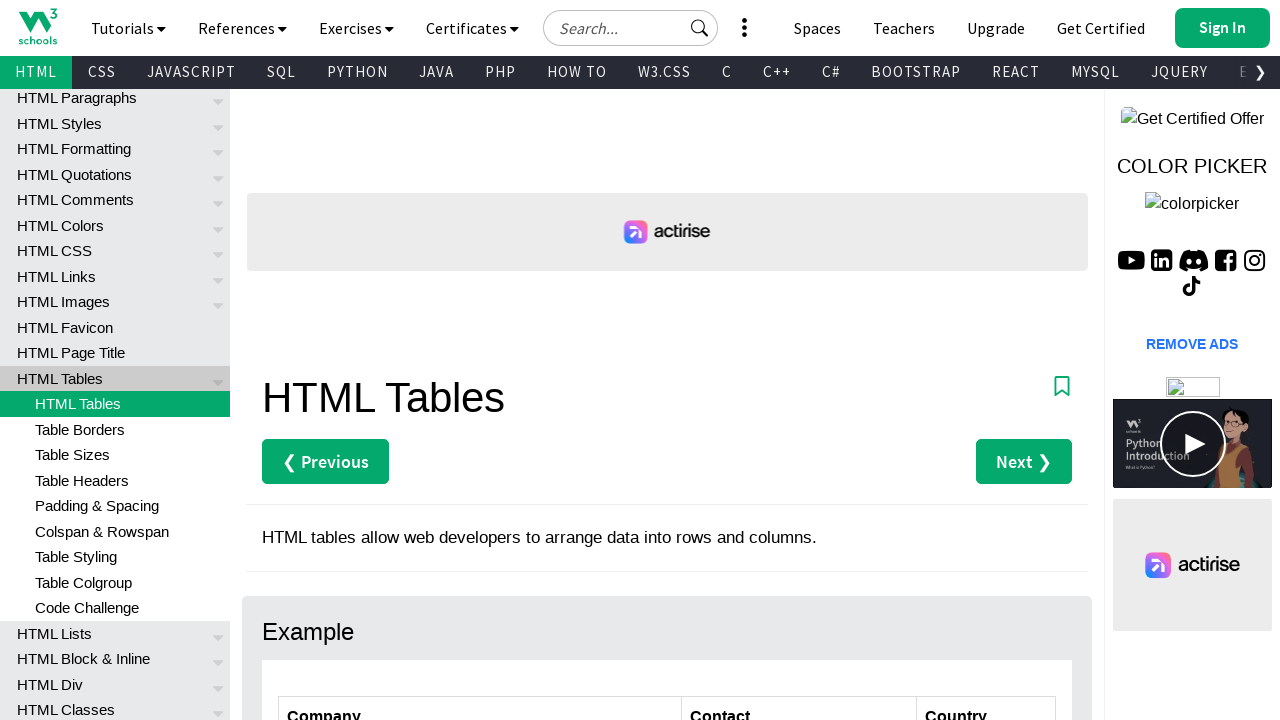

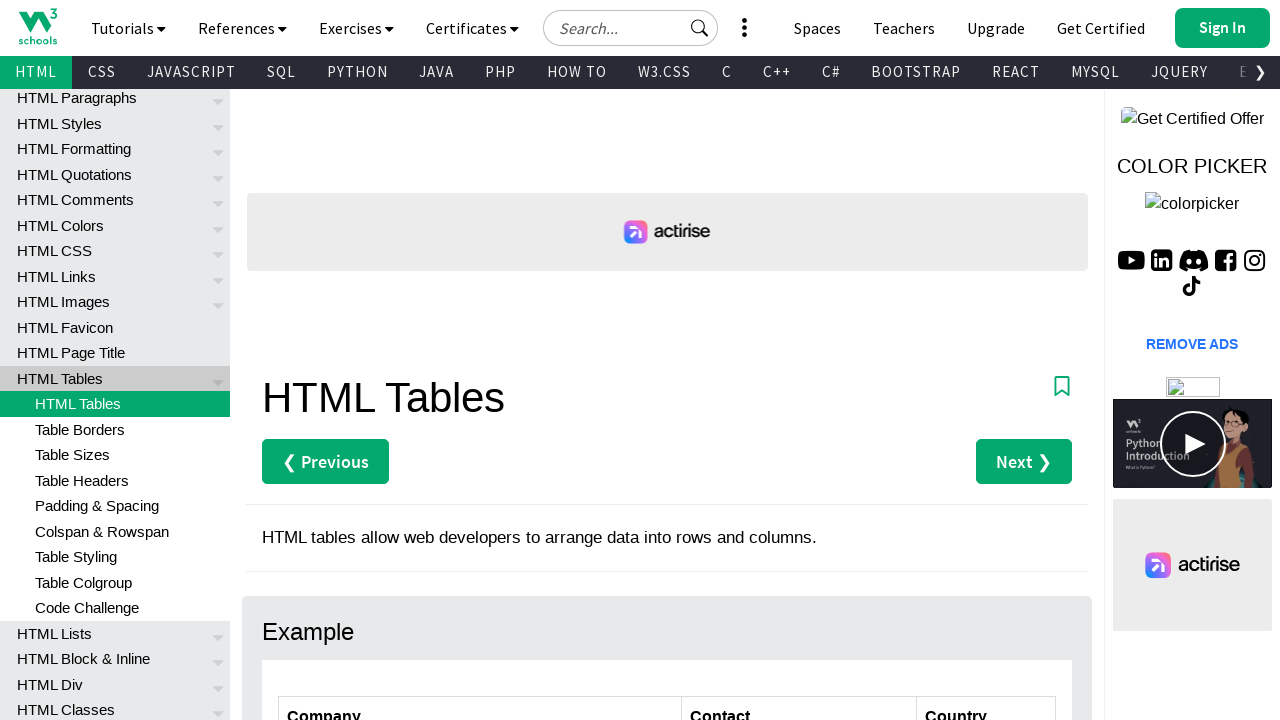